Tests Baidu mobile search functionality by entering a search query "hello" and submitting the search form

Starting URL: https://m.baidu.com/

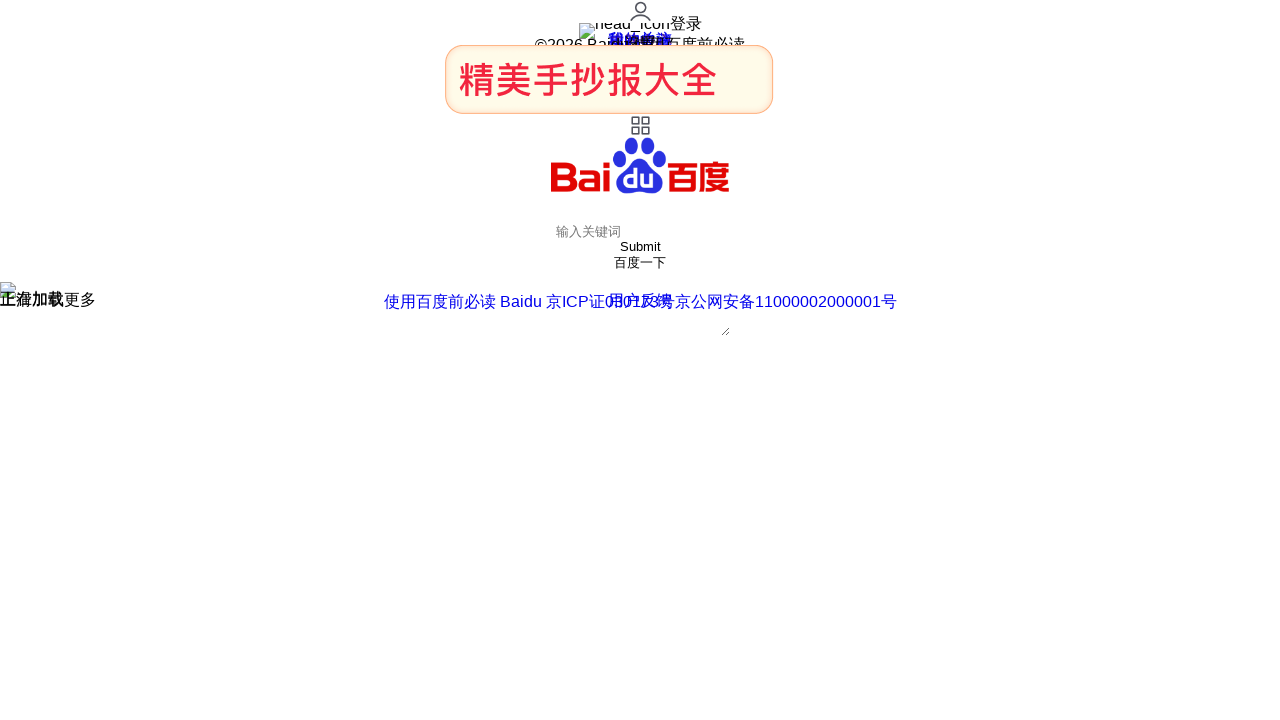

Filled search input field with 'hello' on input[name='word']
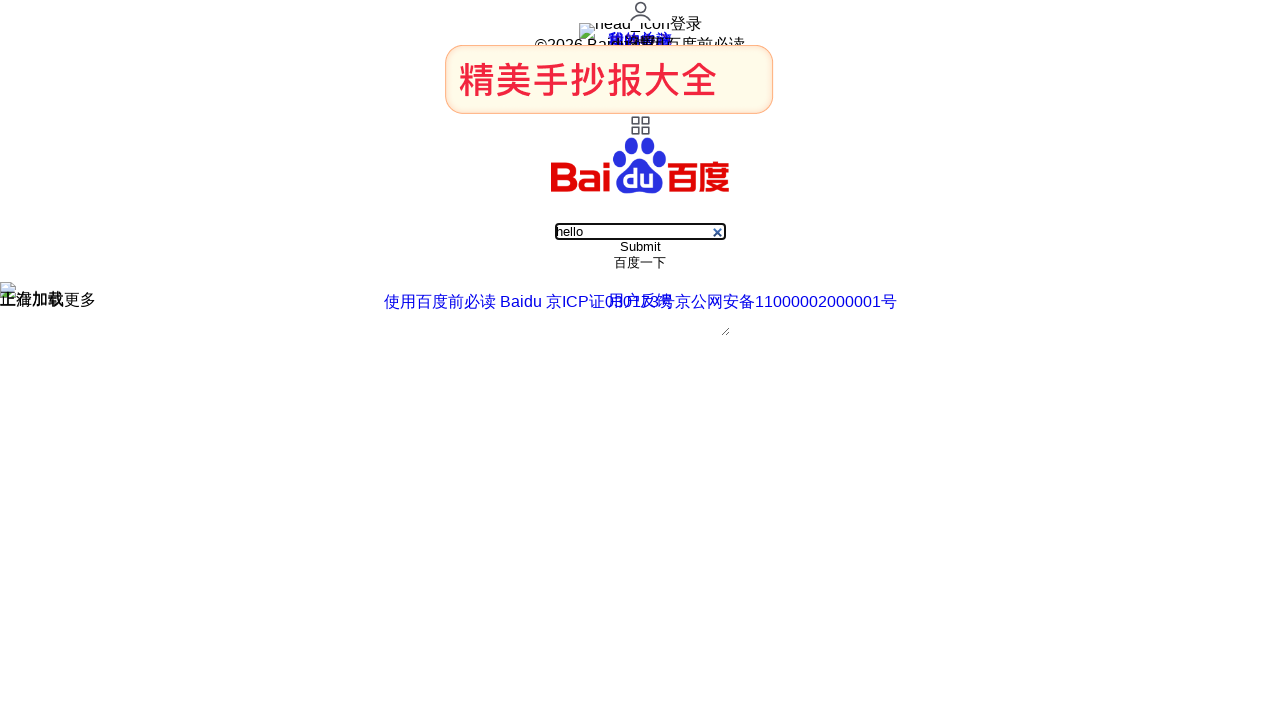

Clicked submit button to perform search at (640, 246) on input[type='submit']
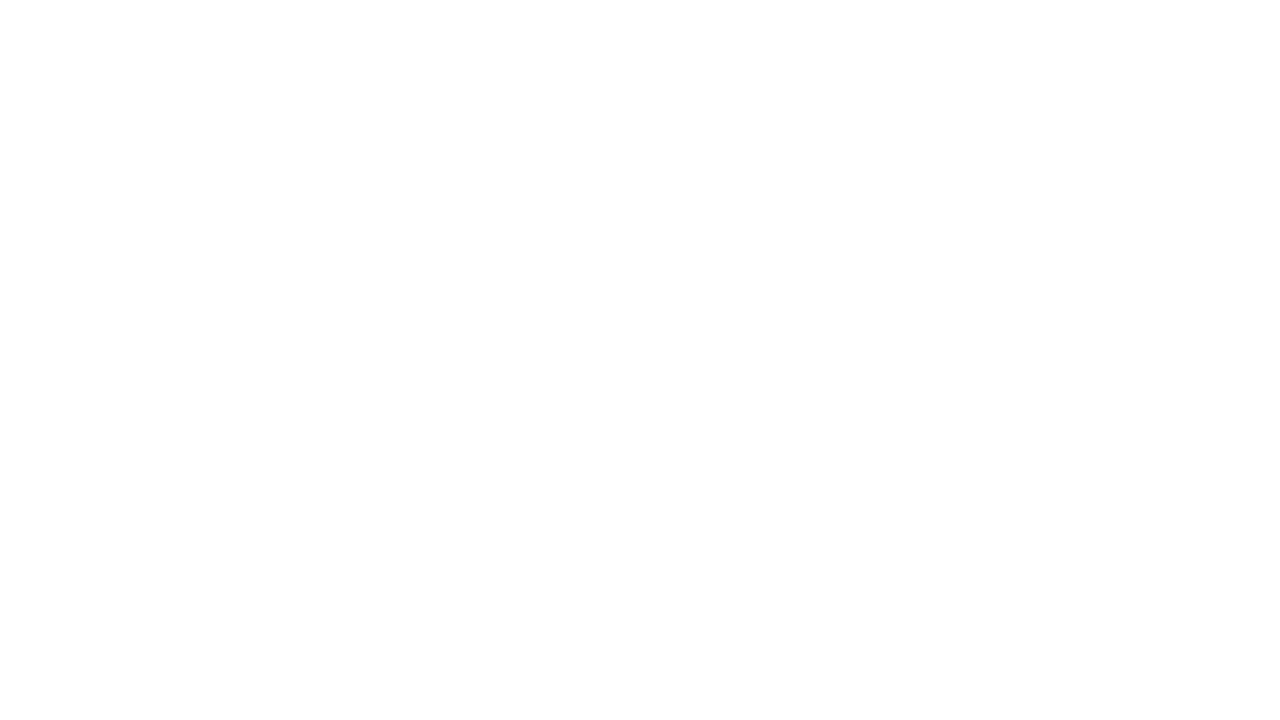

Waited for search results page to load (networkidle)
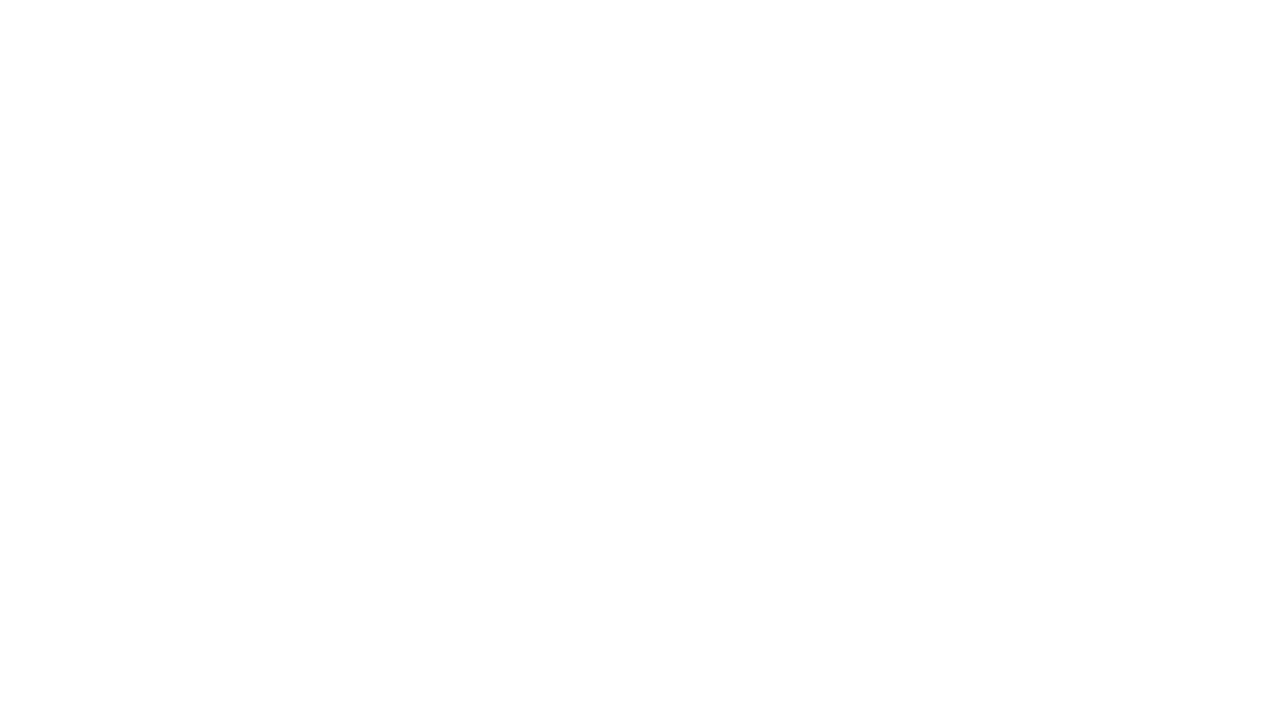

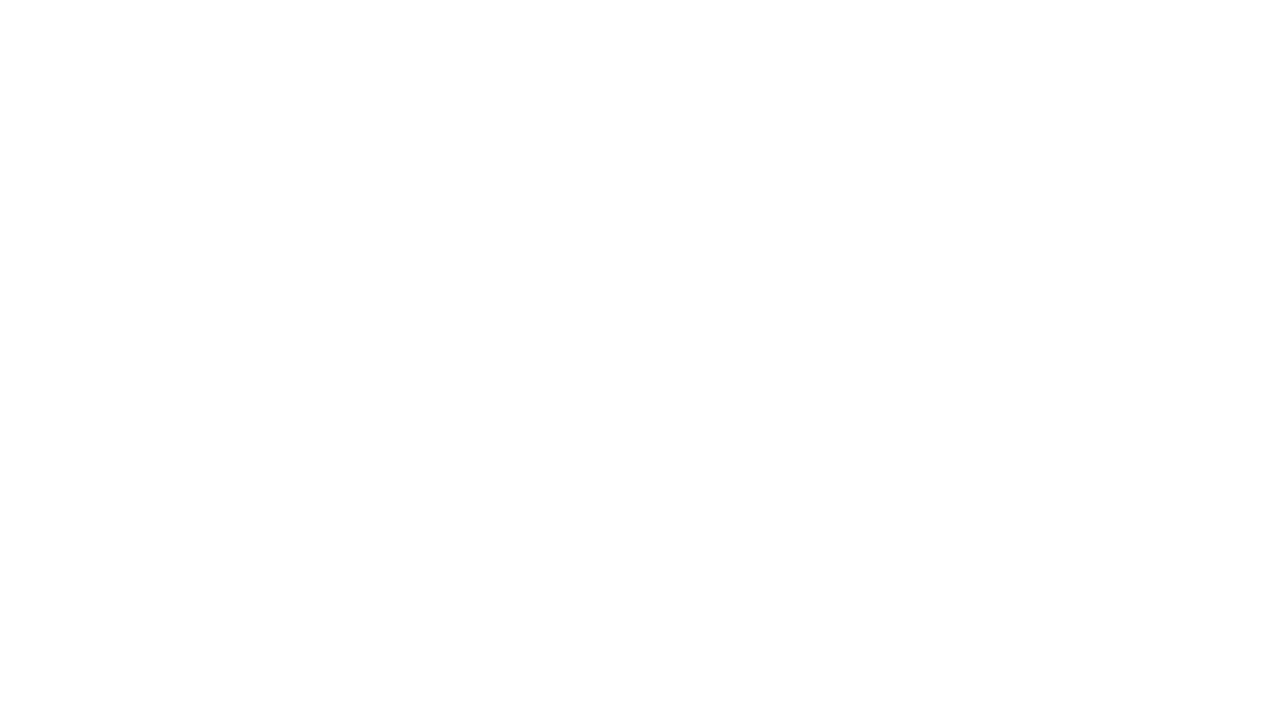